Tests multiple window handling by clicking a link that opens a new window, then switching to the child window and verifying the window switch was successful.

Starting URL: https://webapps.tekstac.com/MultipleWindow/

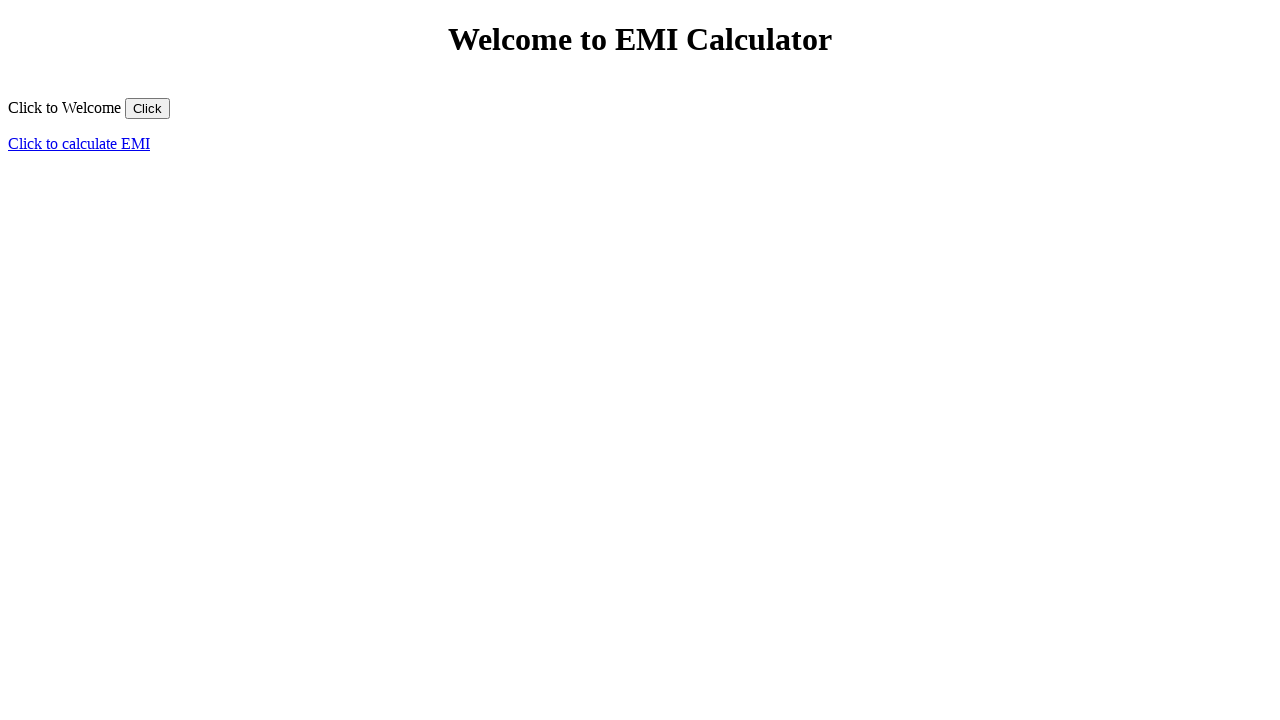

Stored reference to the original parent page
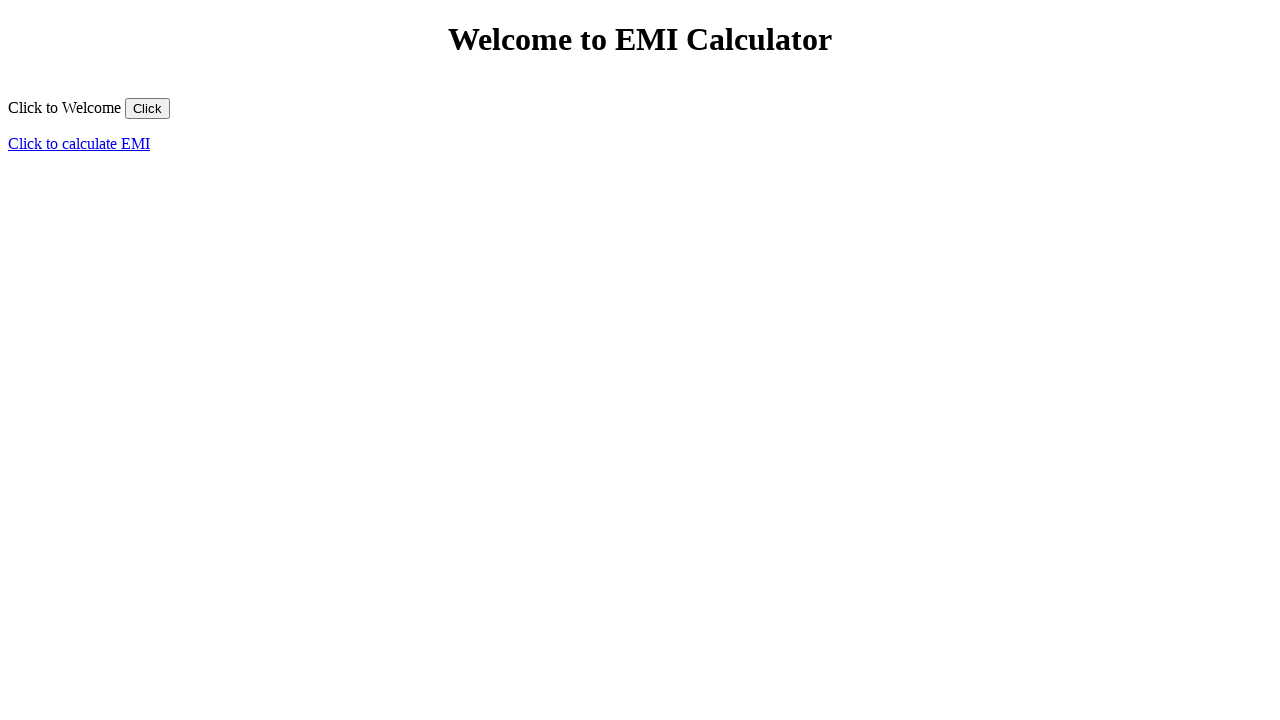

Clicked link that opens a new window at (79, 143) on xpath=//html/body/p/a
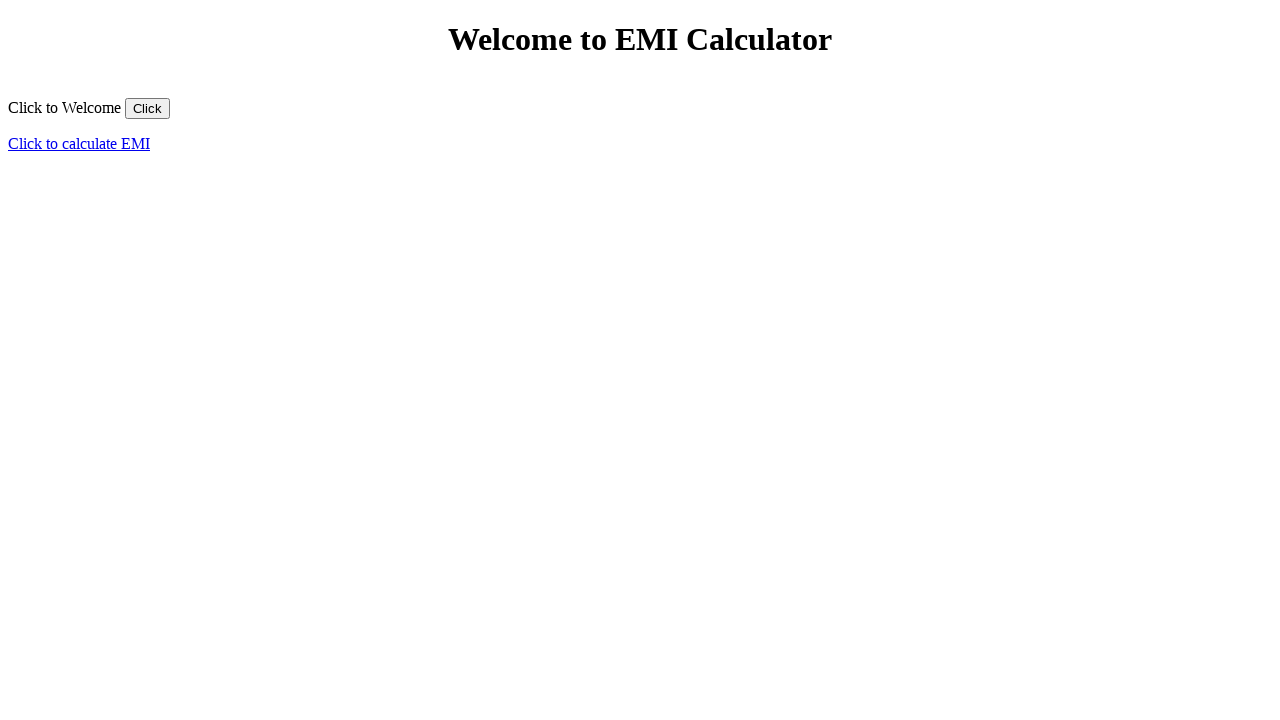

Retrieved the new child window page object
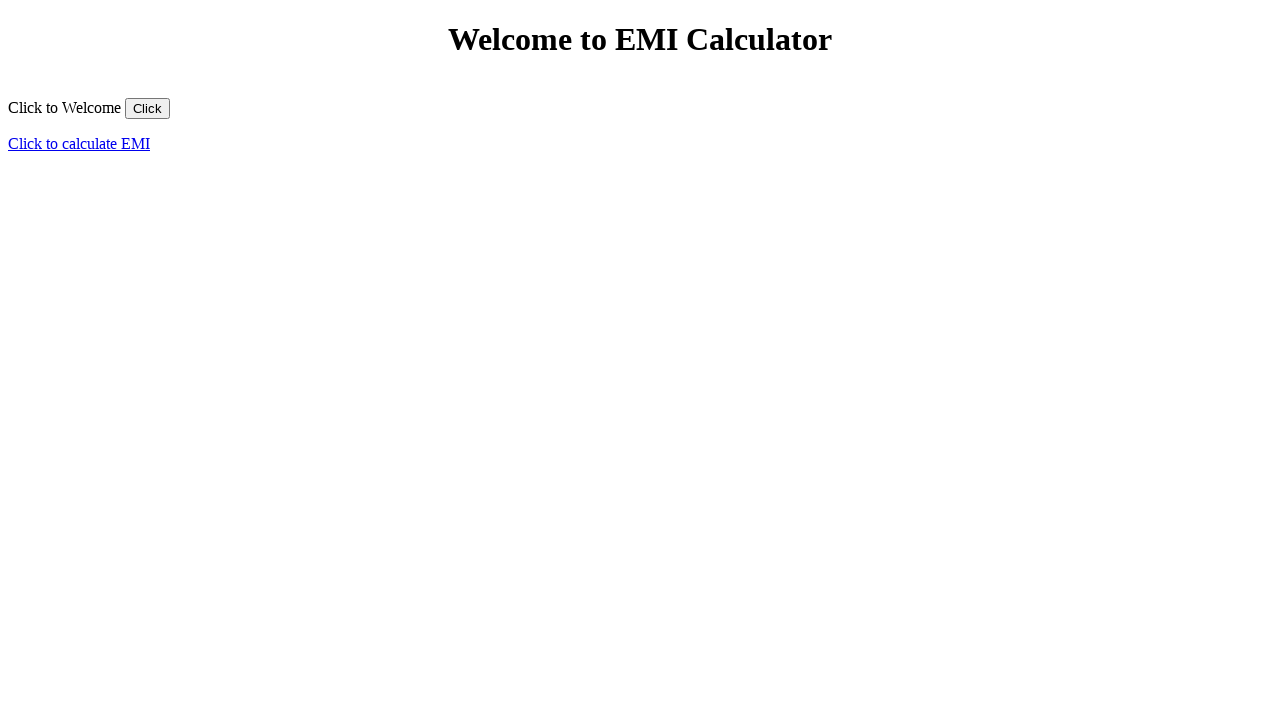

Child window finished loading
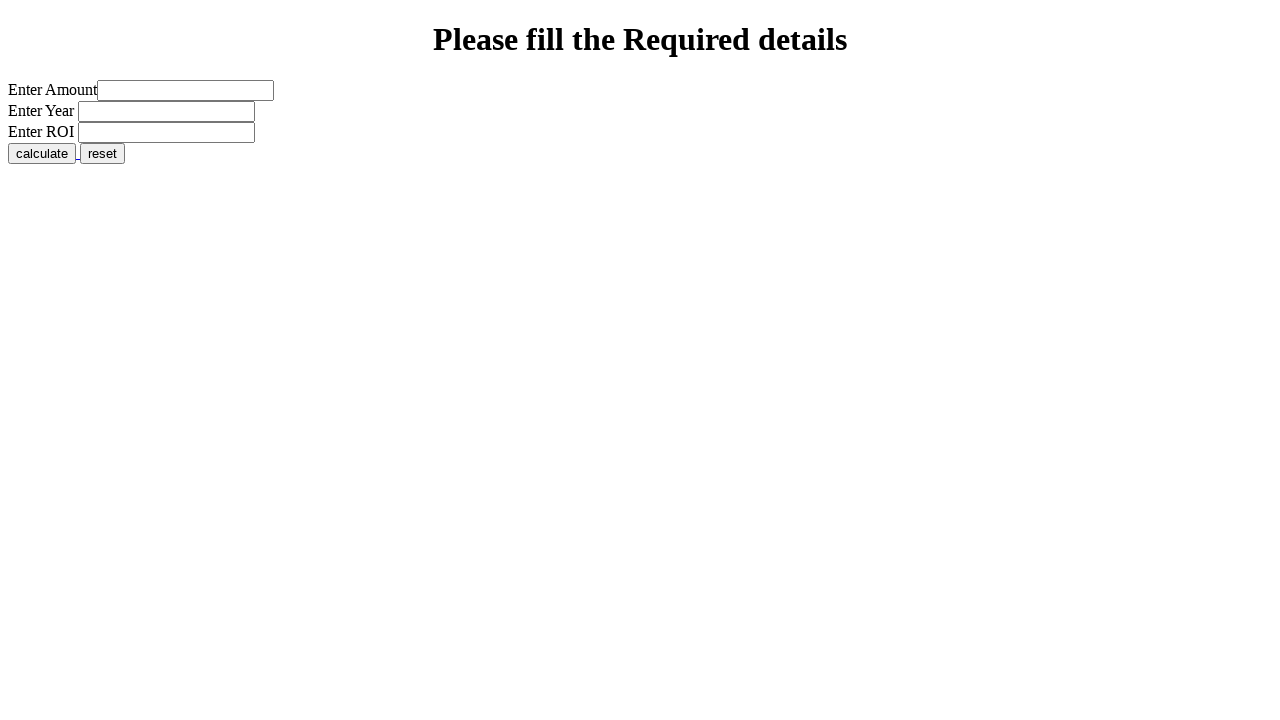

Verified that 2 windows are open
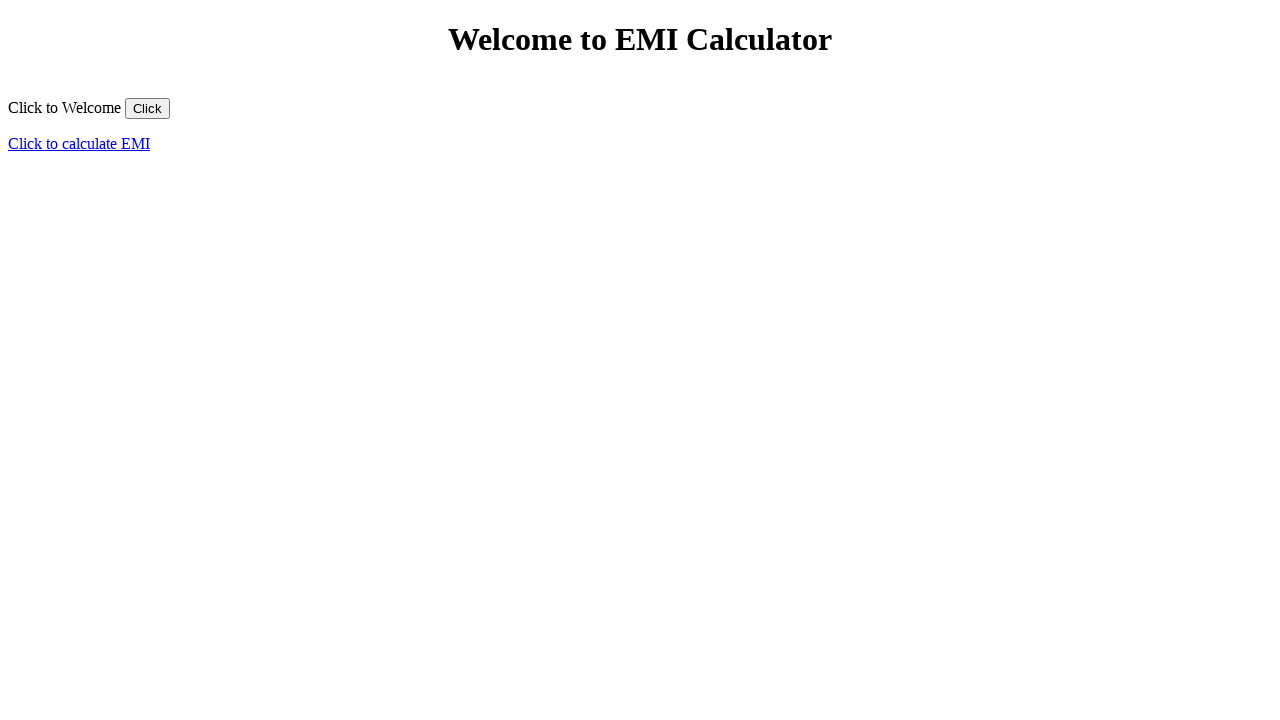

Verified that child window is different from parent window
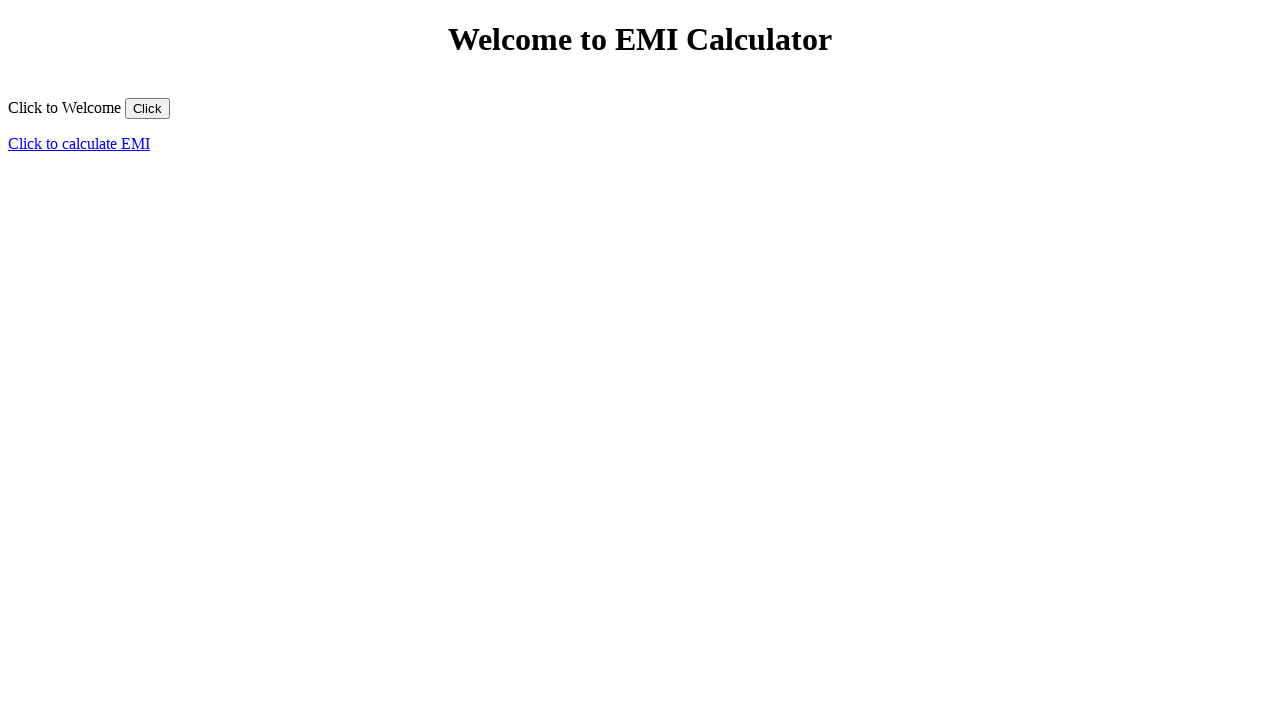

Switched focus back to parent window
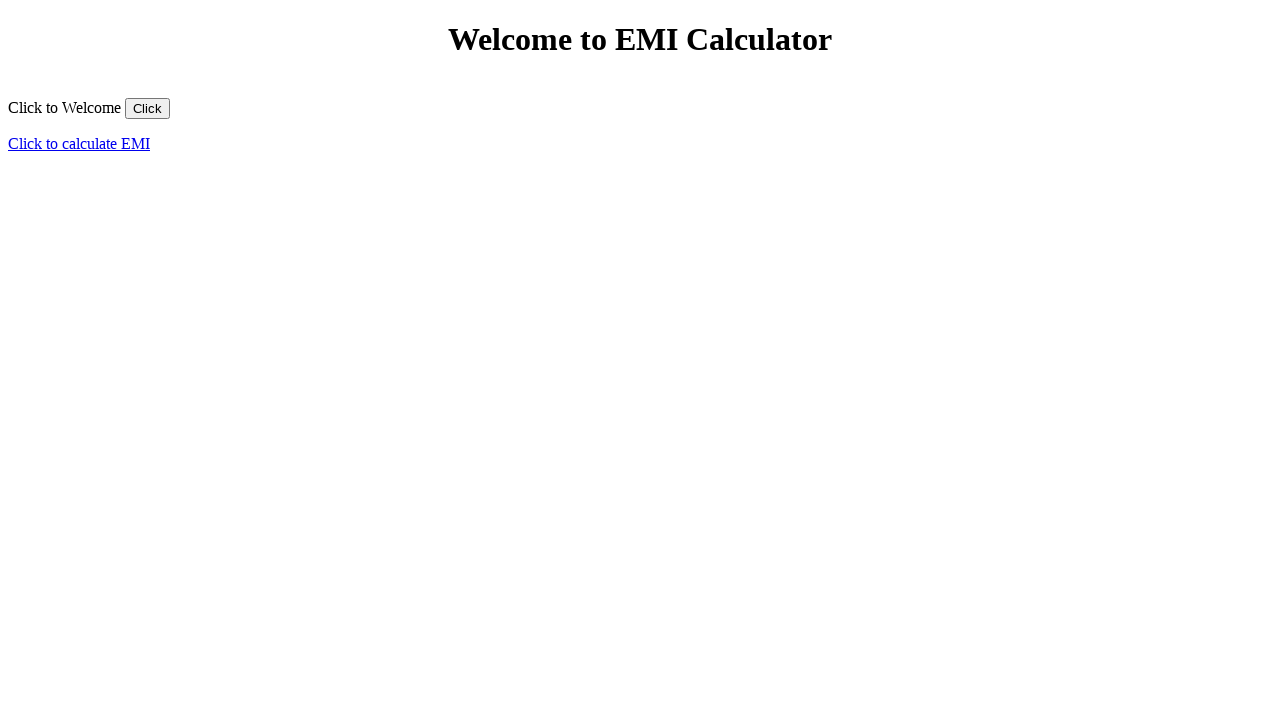

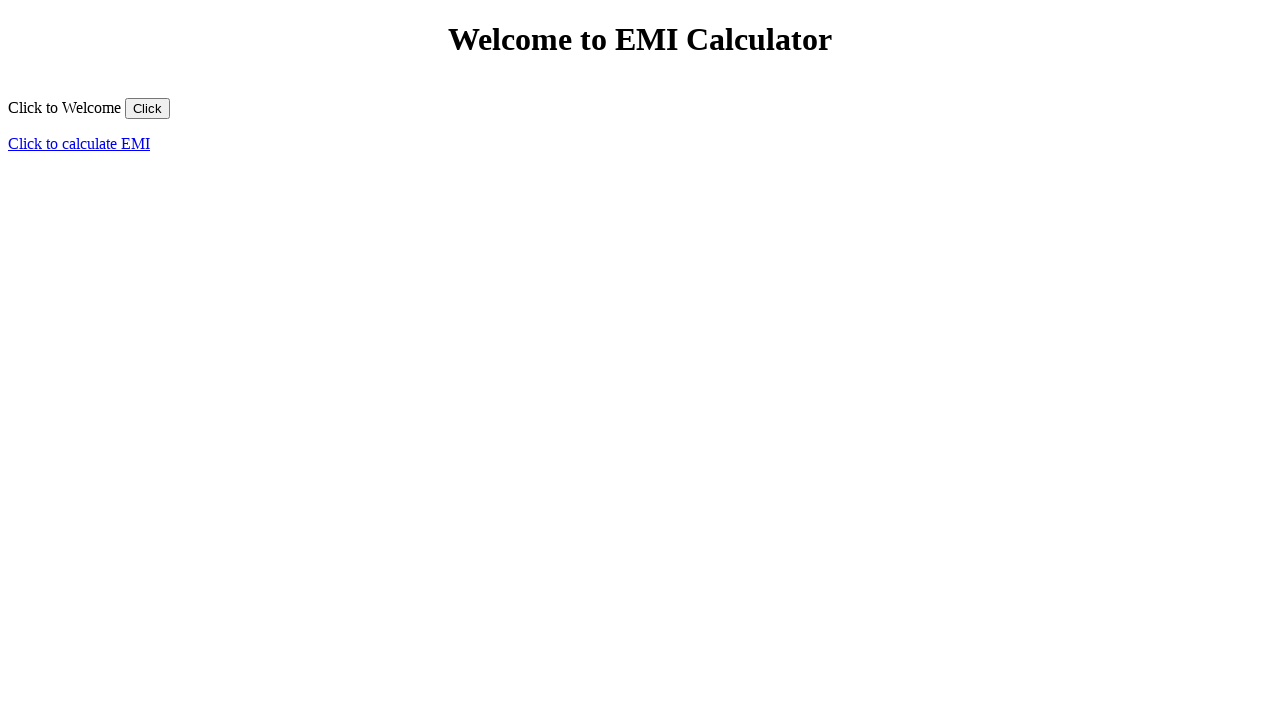